Tests checkbox functionality on an automation practice page by clicking a checkbox to select it, verifying it's selected, then clicking again to deselect and verifying it's deselected.

Starting URL: https://rahulshettyacademy.com/AutomationPractice/

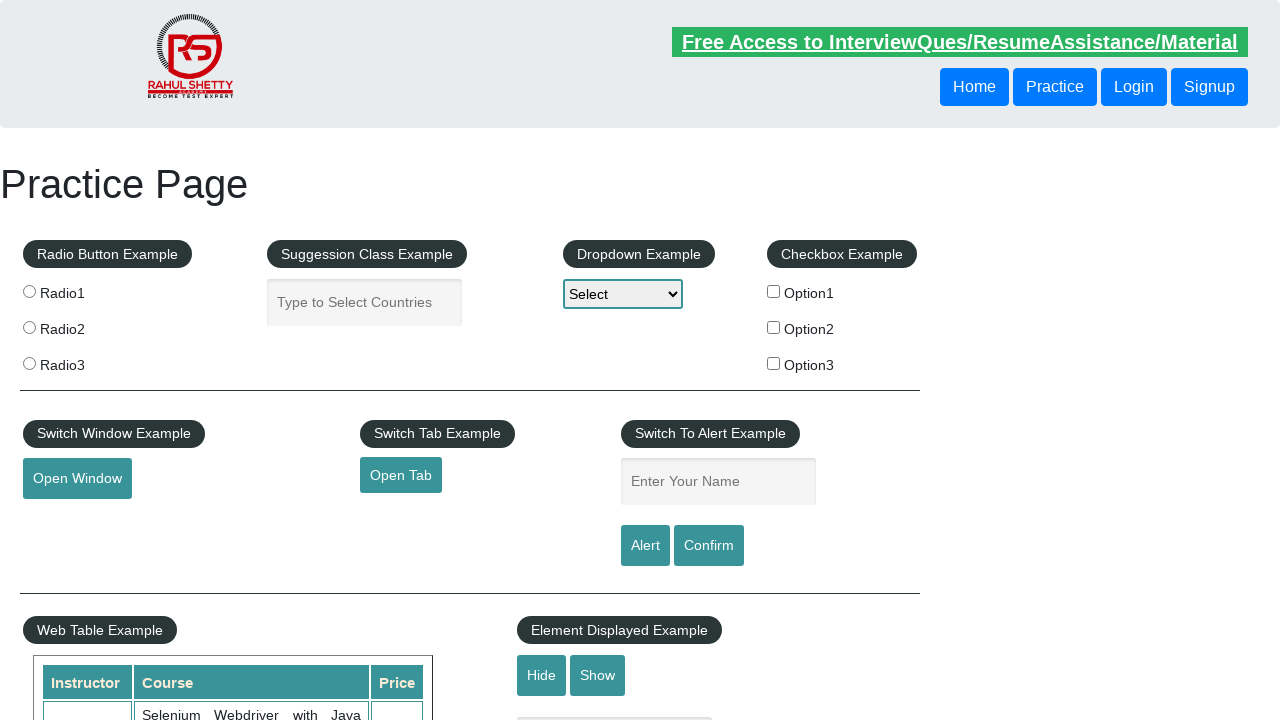

Located checkbox element with ID 'checkBoxOption1'
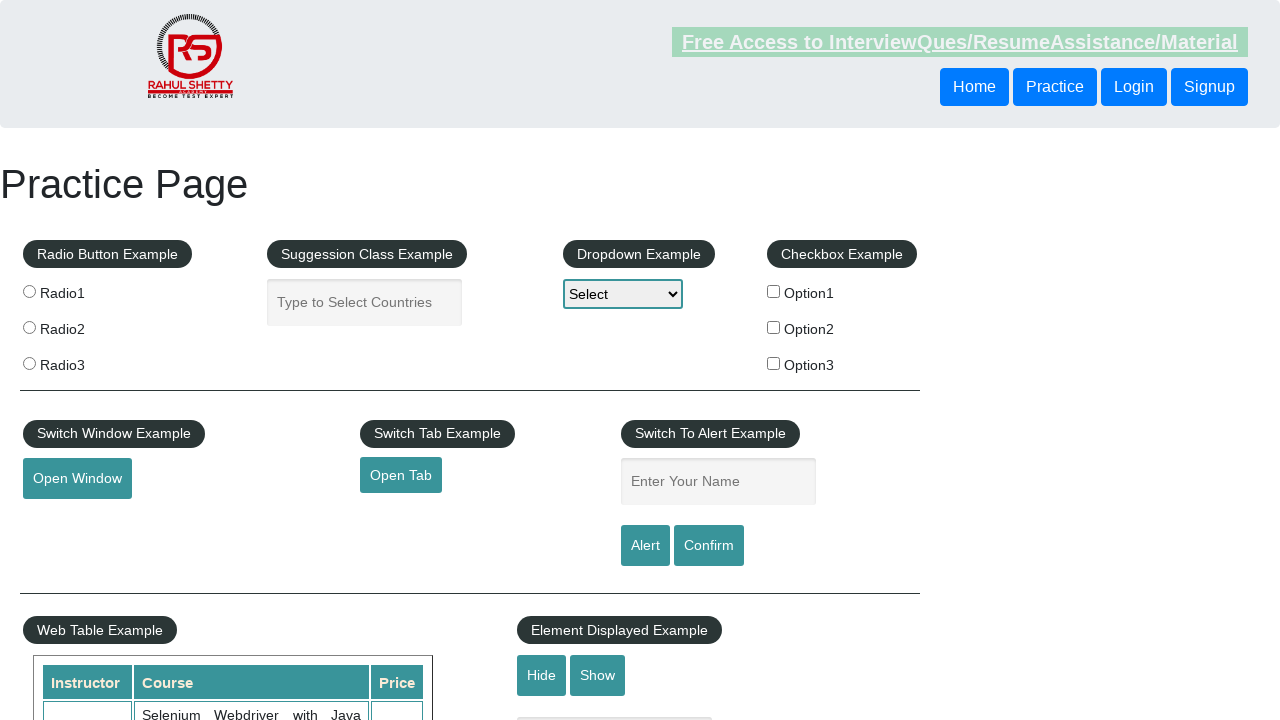

Verified checkbox is initially not selected
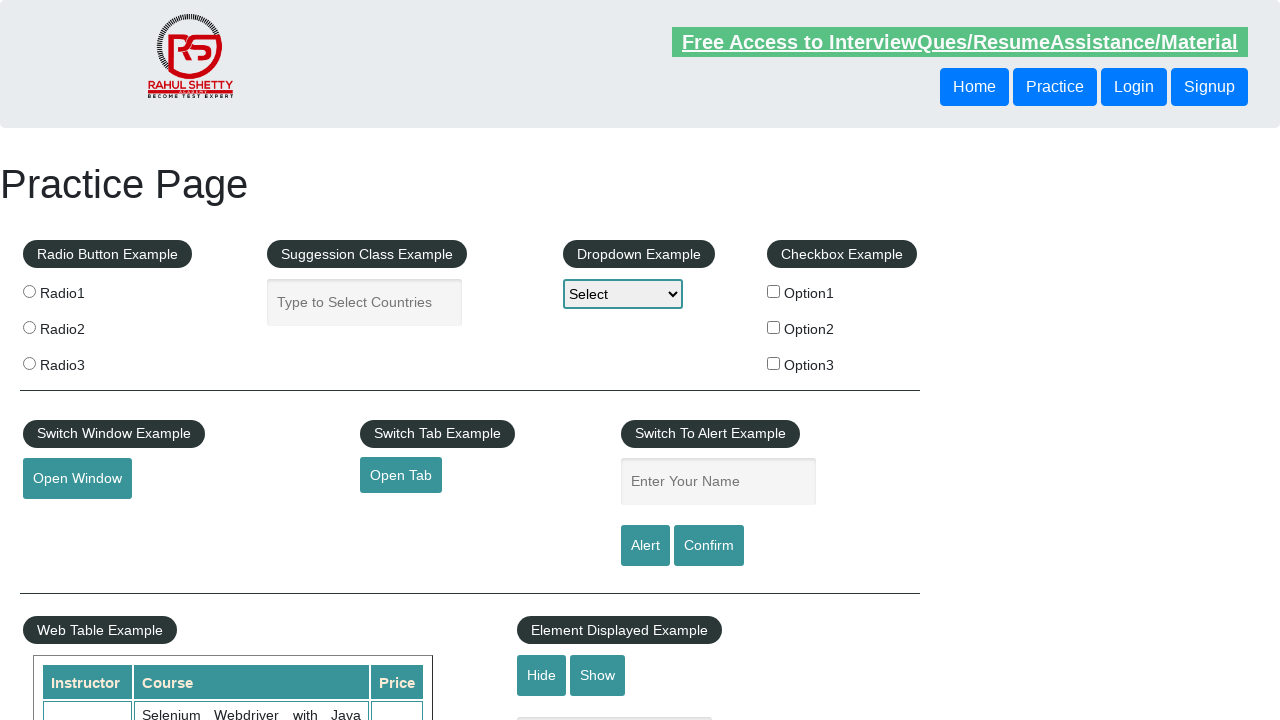

Clicked checkbox to select it at (774, 291) on input#checkBoxOption1
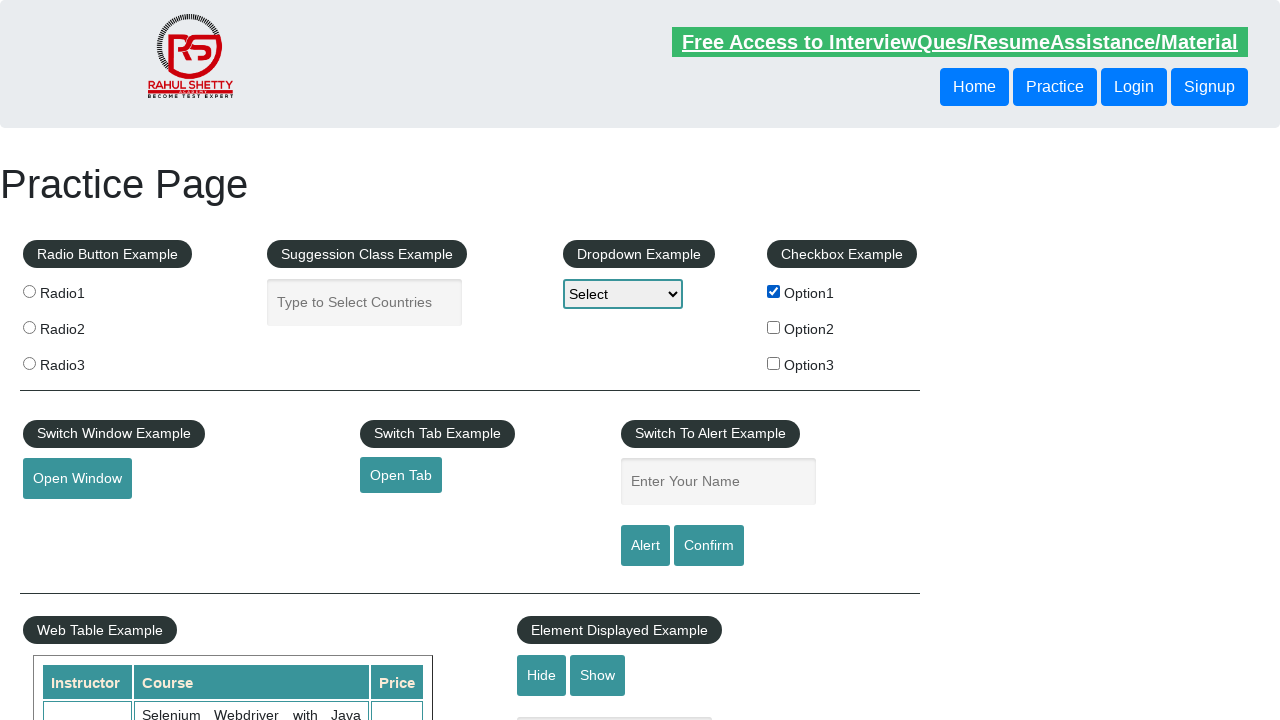

Verified checkbox is now selected
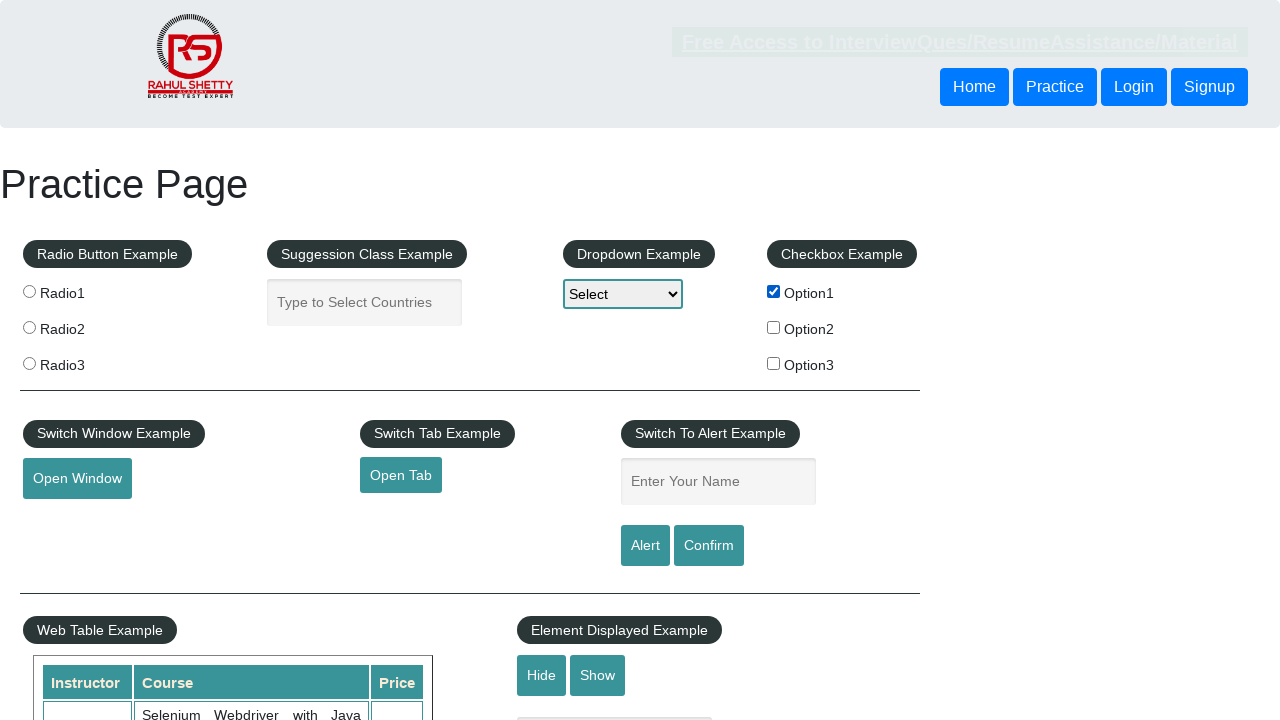

Clicked checkbox to deselect it at (774, 291) on input#checkBoxOption1
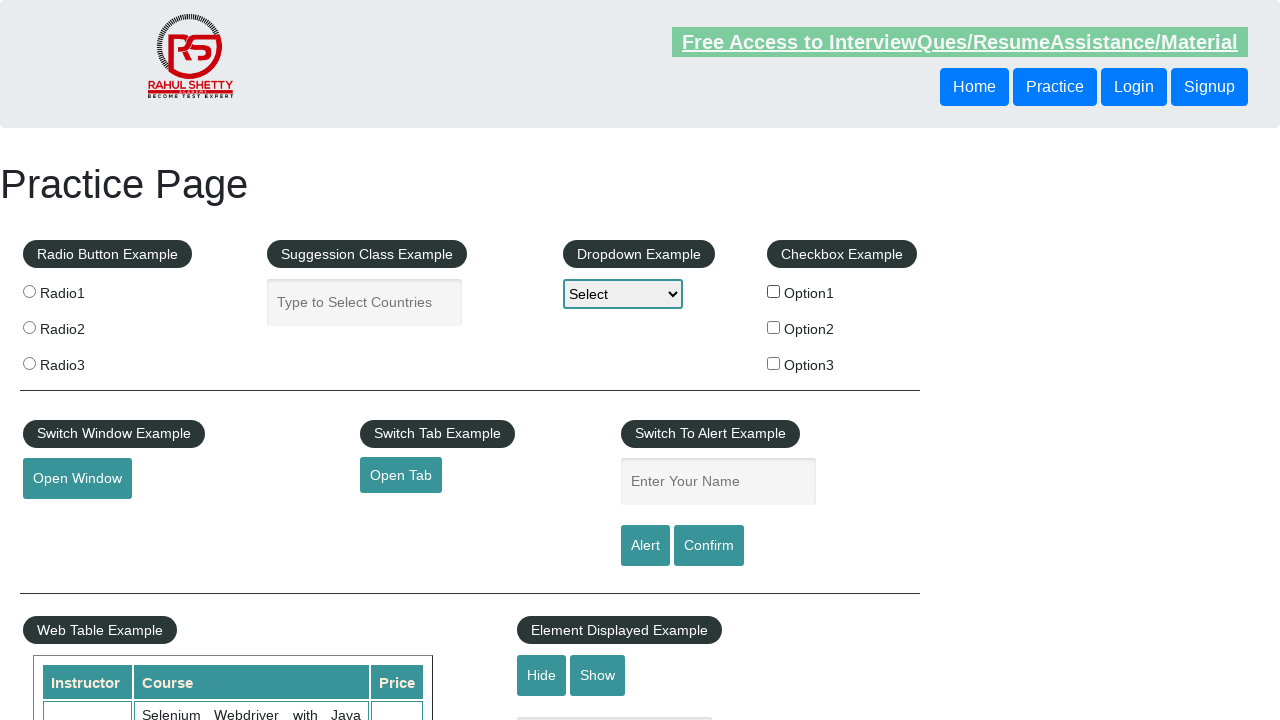

Verified checkbox is deselected
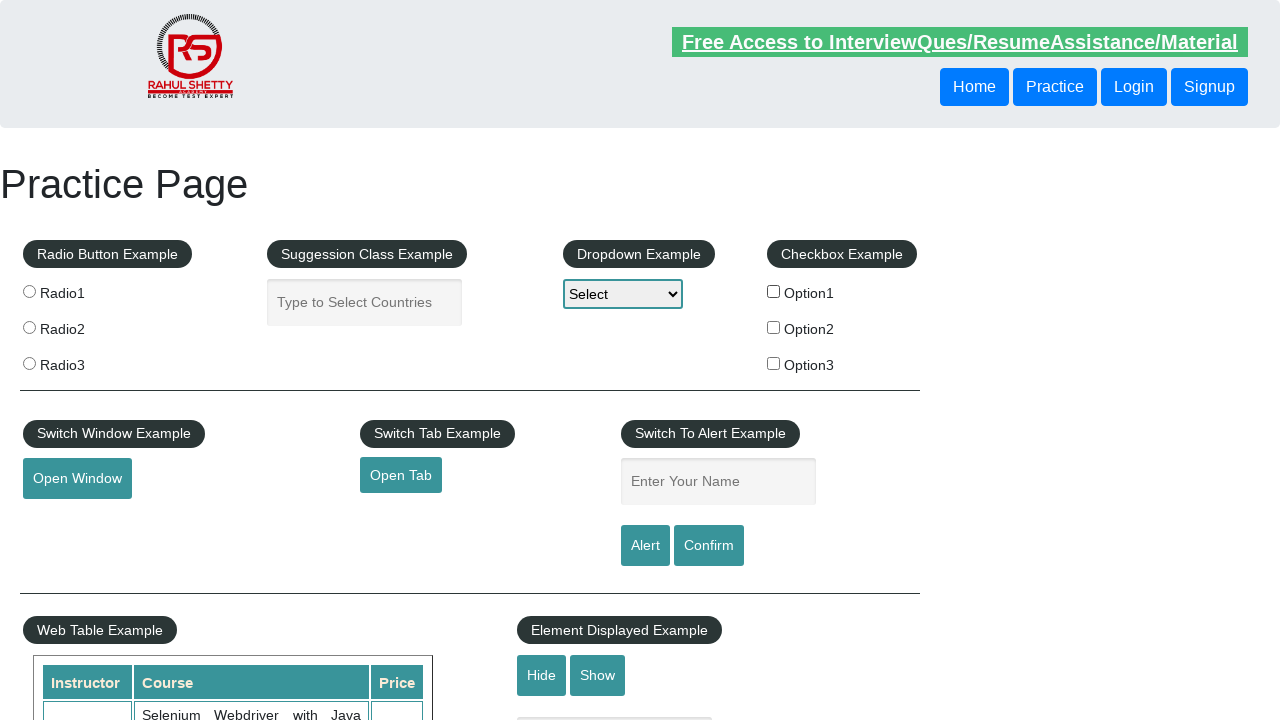

Retrieved total checkbox count: 3
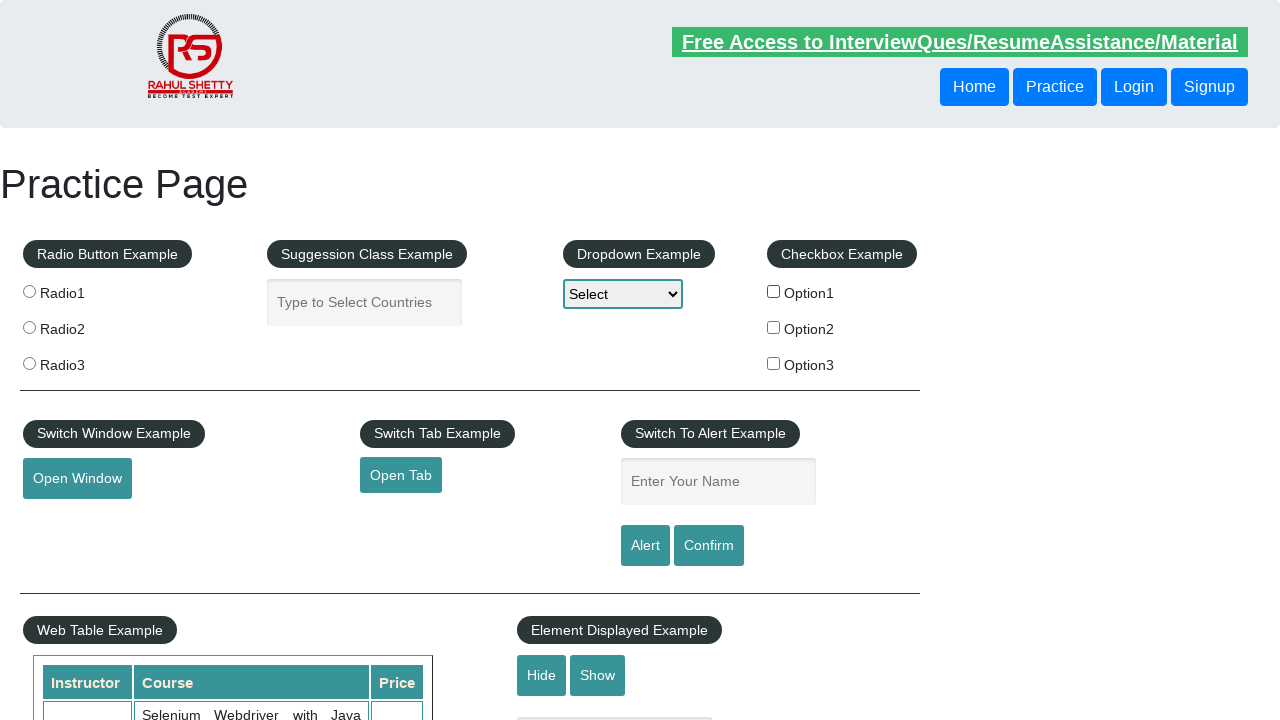

Printed checkbox count: 3
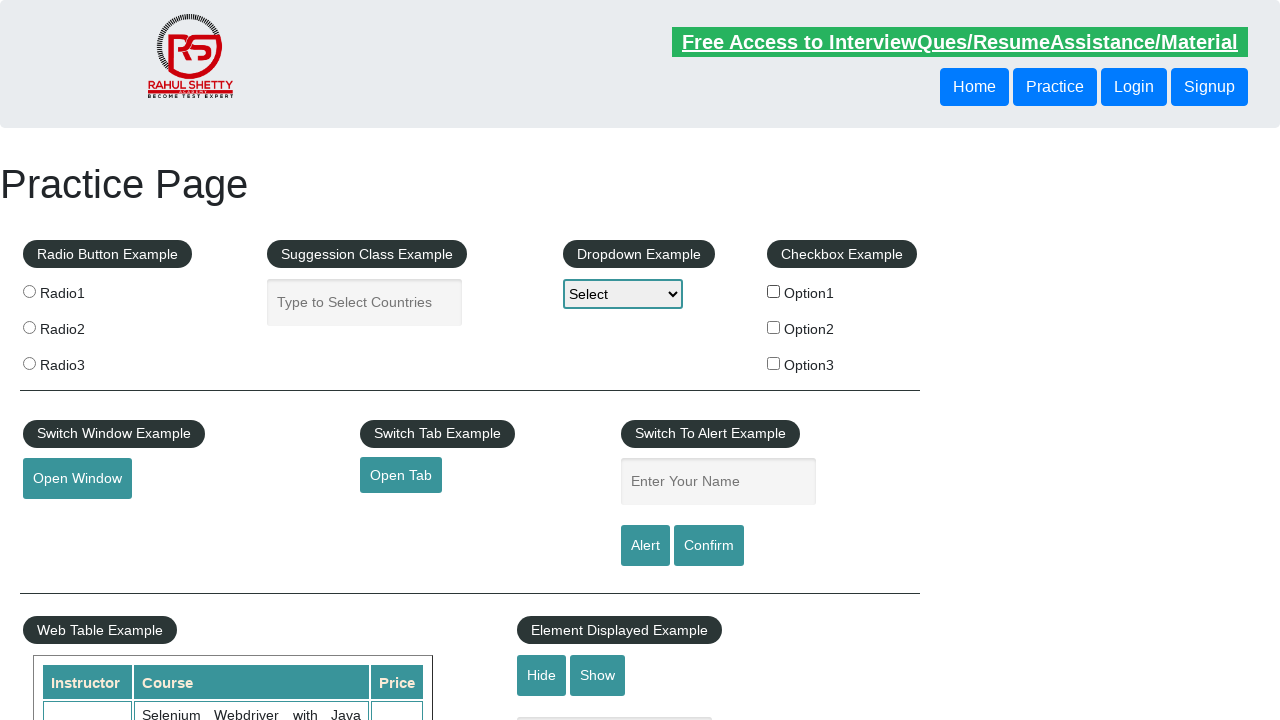

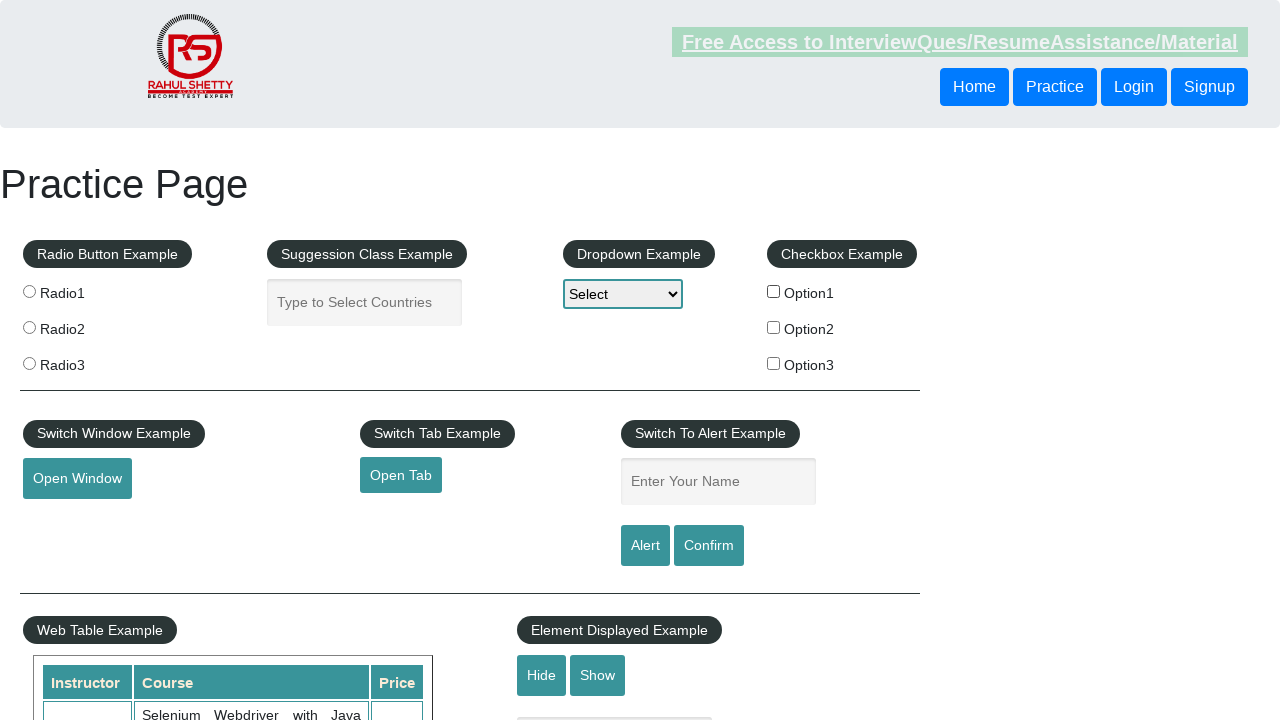